Validates data from a table by iterating through table cells to find a specific course and verify its price.

Starting URL: https://rahulshettyacademy.com/AutomationPractice/

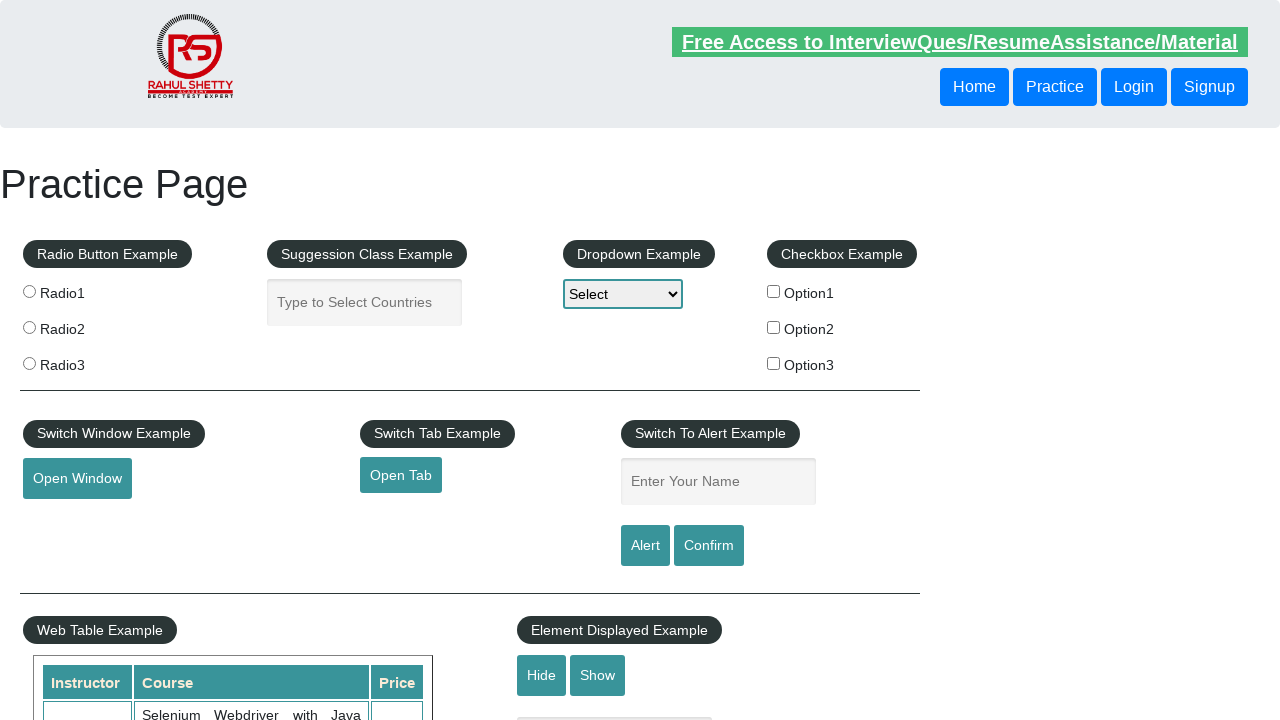

Waited for table cells to be visible
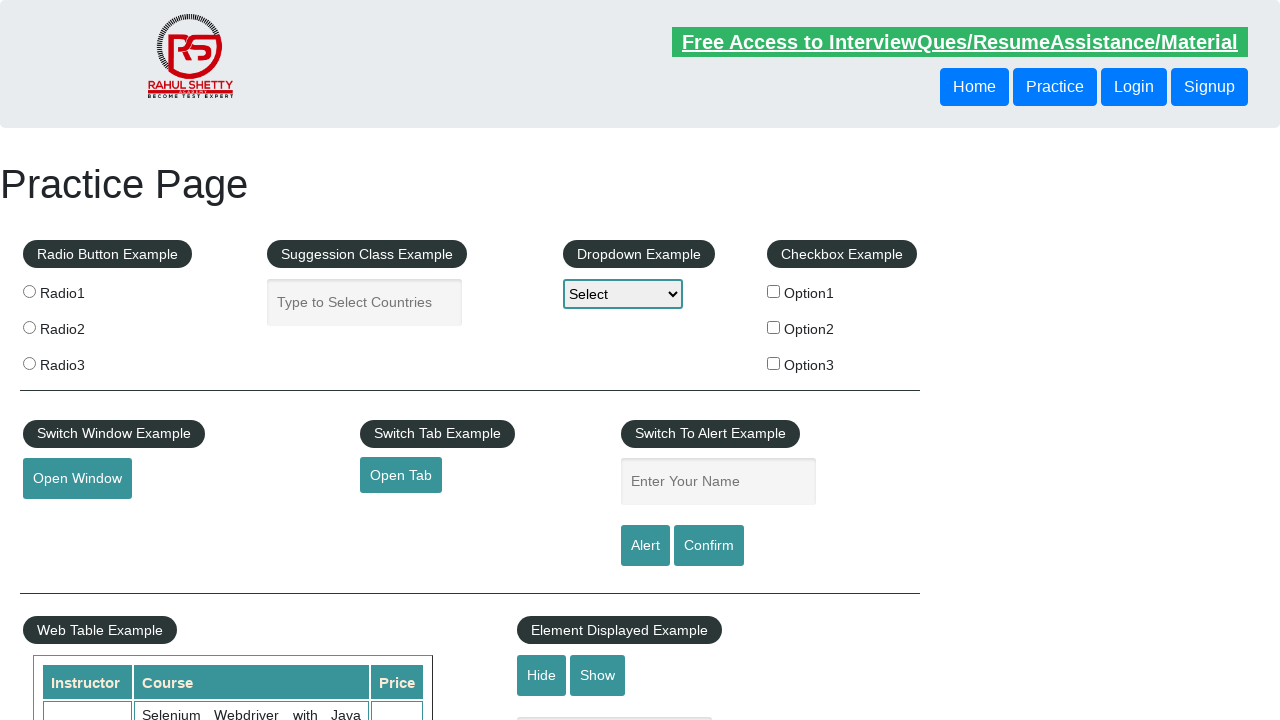

Located all course name cells in the table
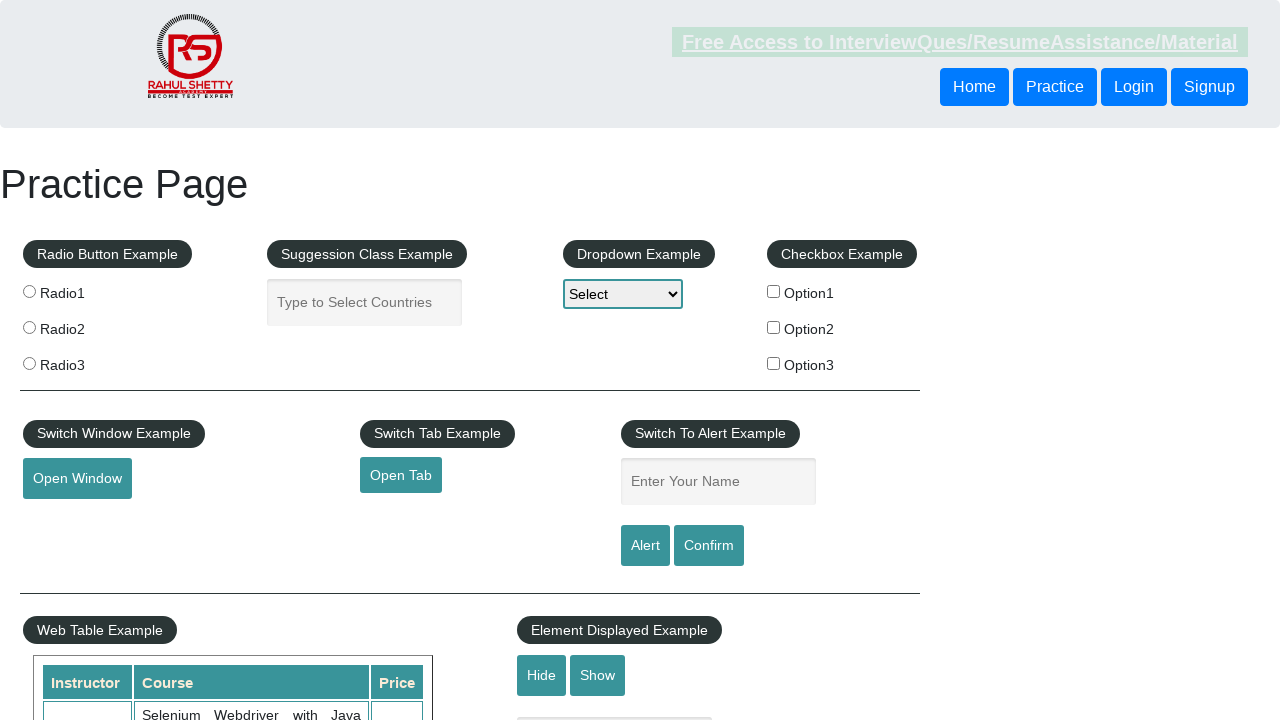

Found 20 rows in the table
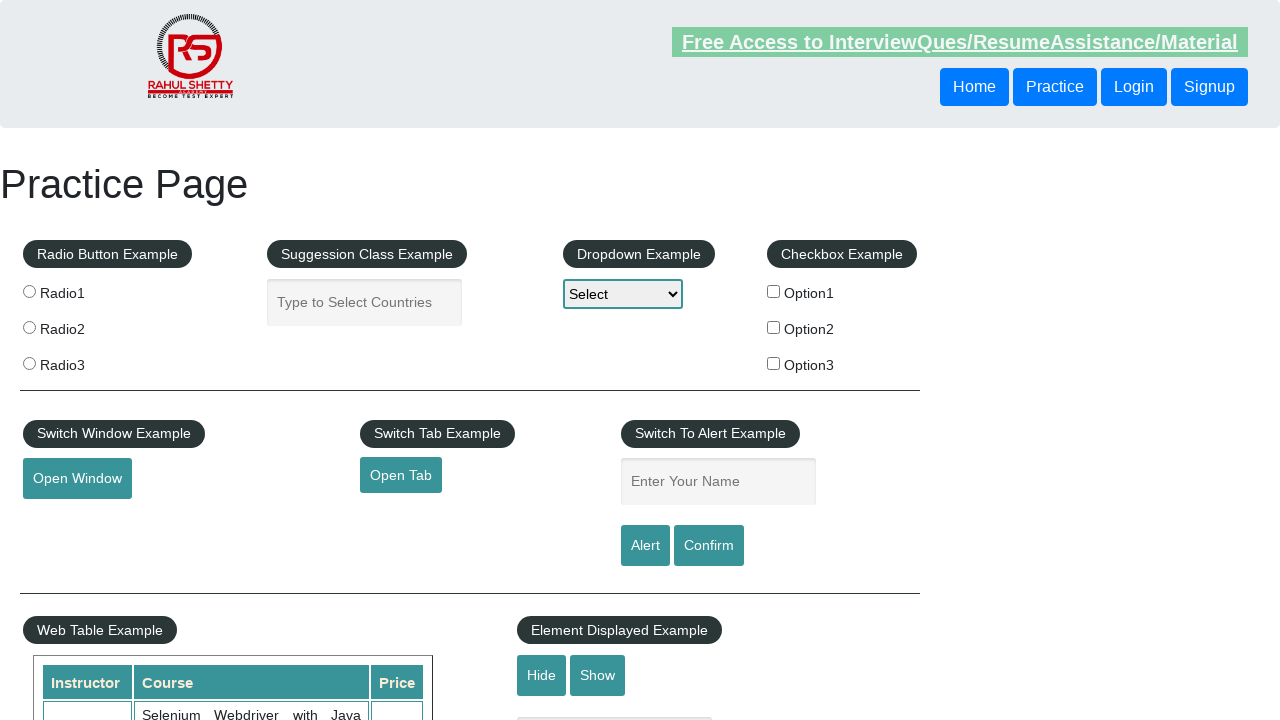

Retrieved text content from row 0: 'Selenium Webdriver with Java Basics + Advanced + Interview Guide'
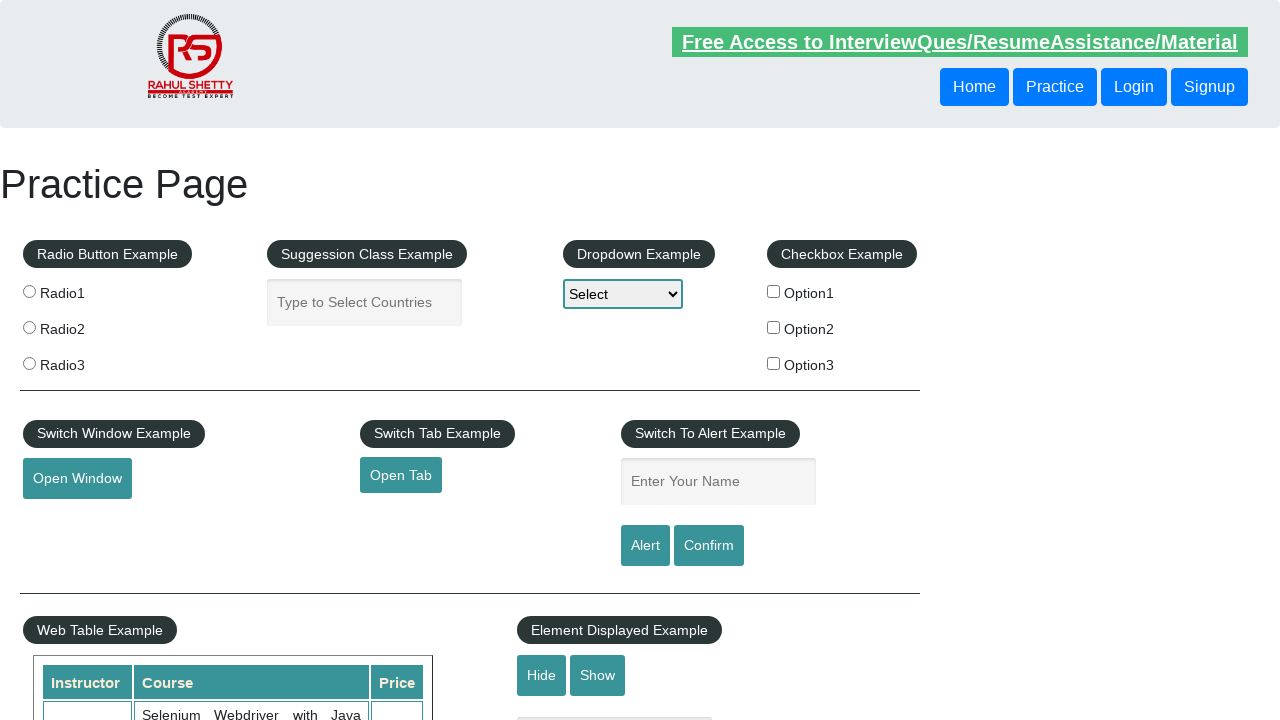

Retrieved text content from row 1: 'Learn SQL in Practical + Database Testing from Scratch'
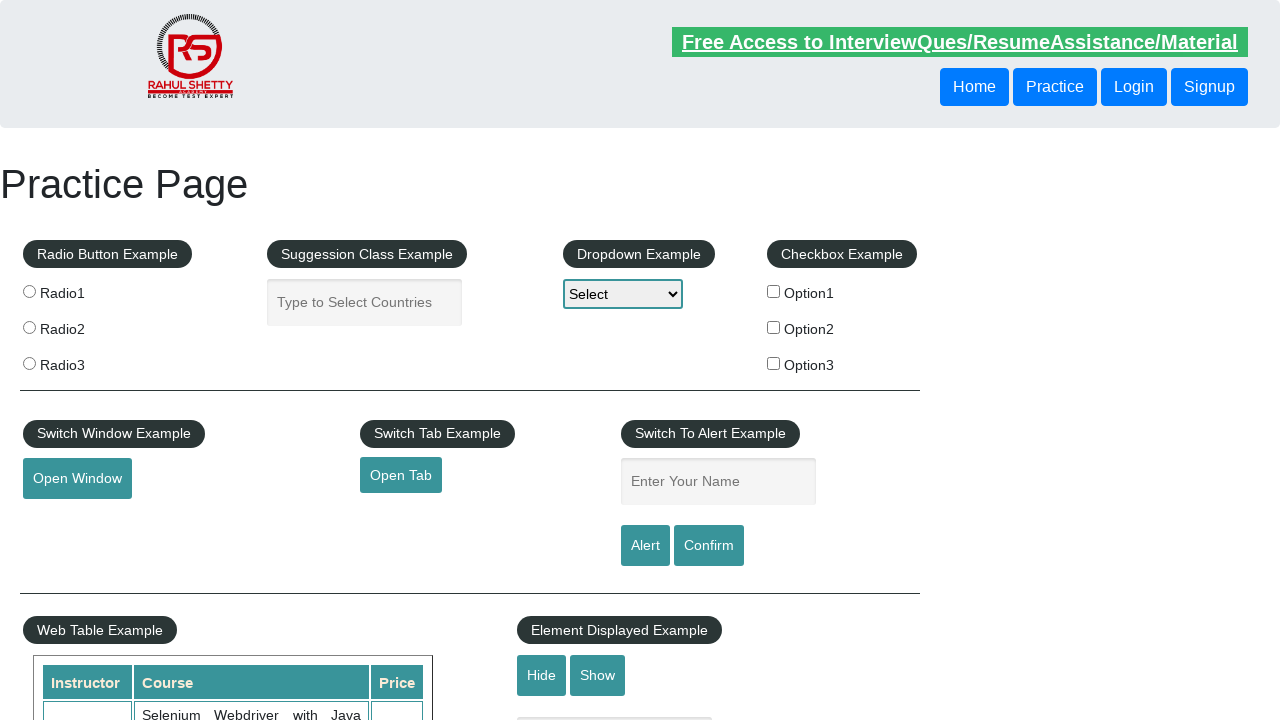

Retrieved text content from row 2: 'Appium (Selenium) - Mobile Automation Testing from Scratch'
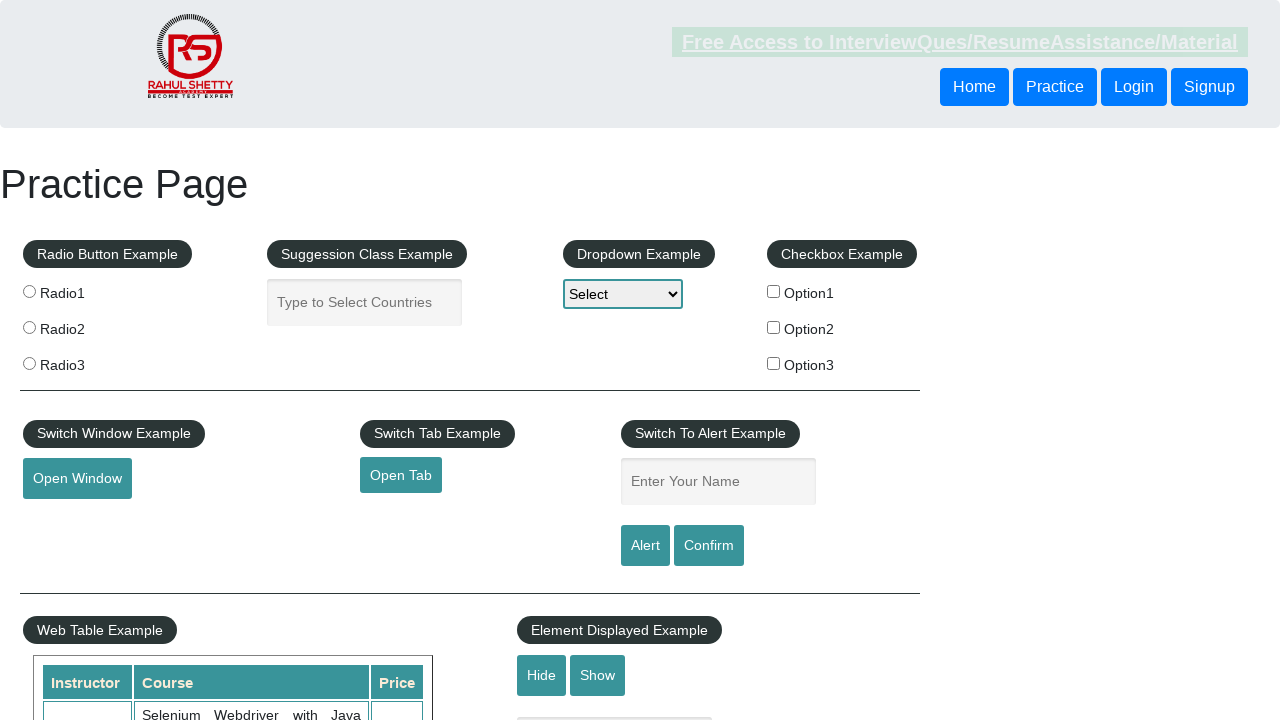

Retrieved text content from row 3: 'WebSecurity Testing for Beginners-QA knowledge to next level'
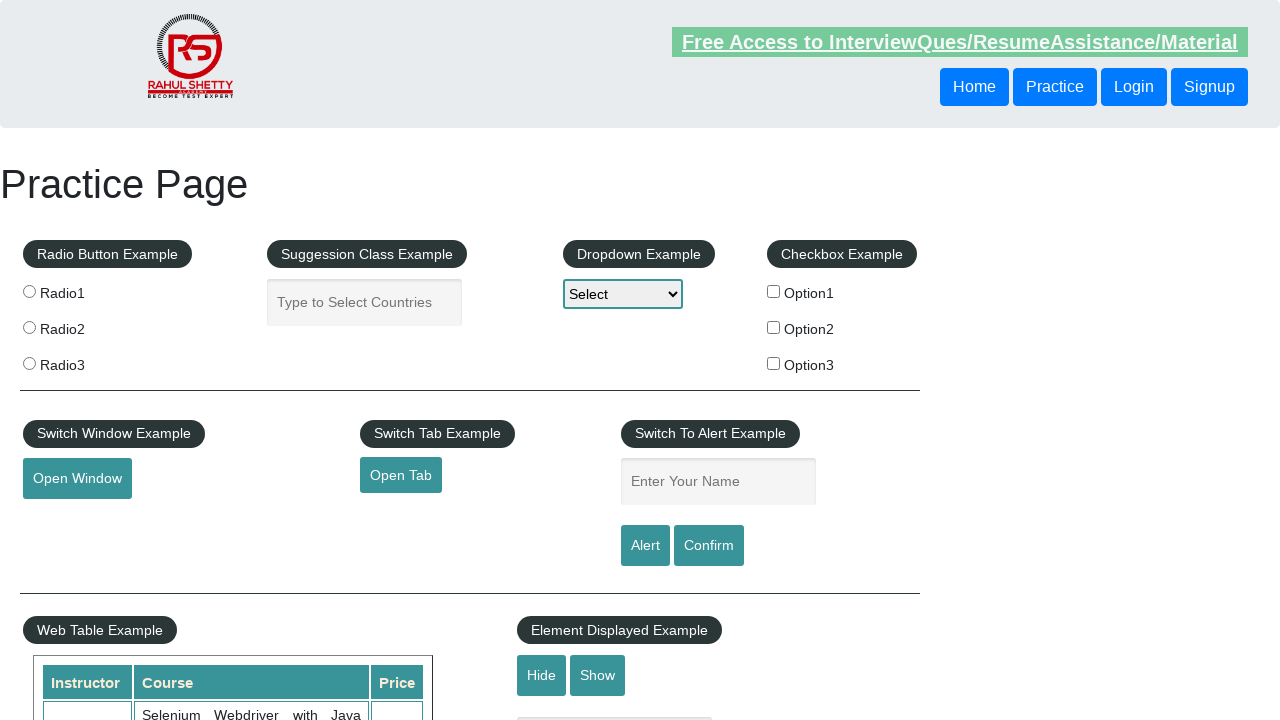

Retrieved text content from row 4: 'Learn JMETER from Scratch - (Performance + Load) Testing Tool'
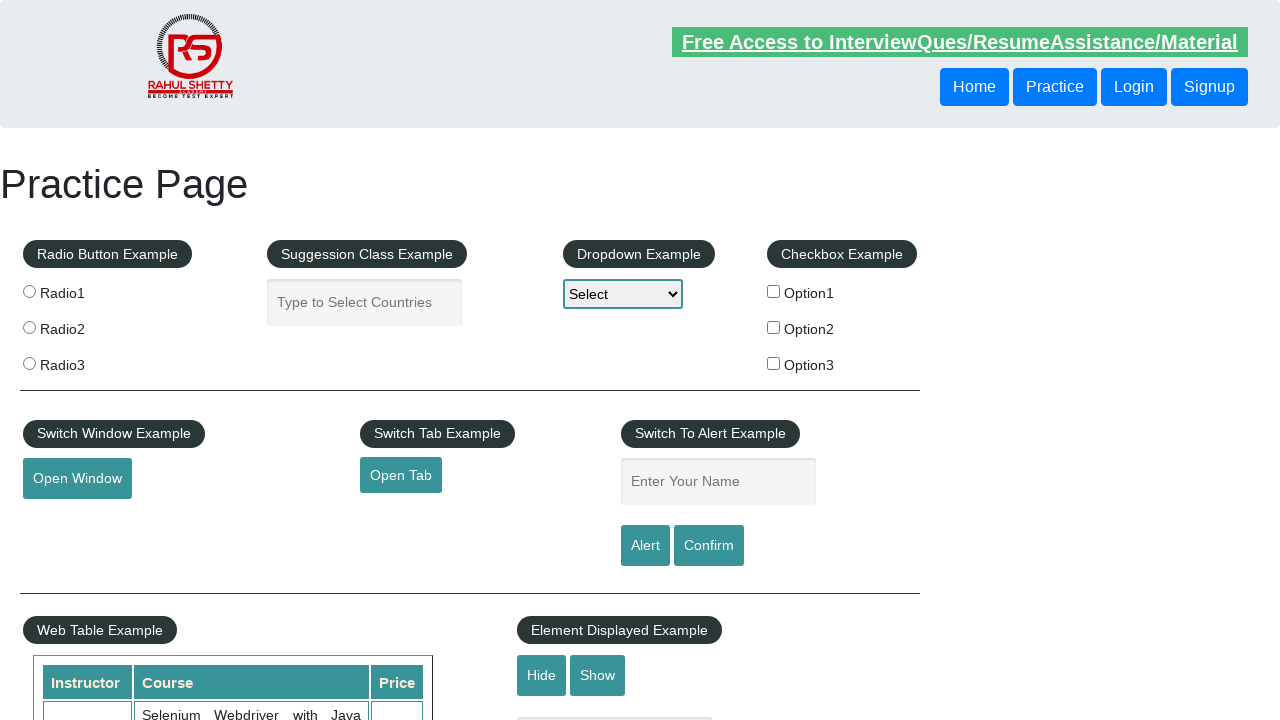

Retrieved text content from row 5: 'WebServices / REST API Testing with SoapUI'
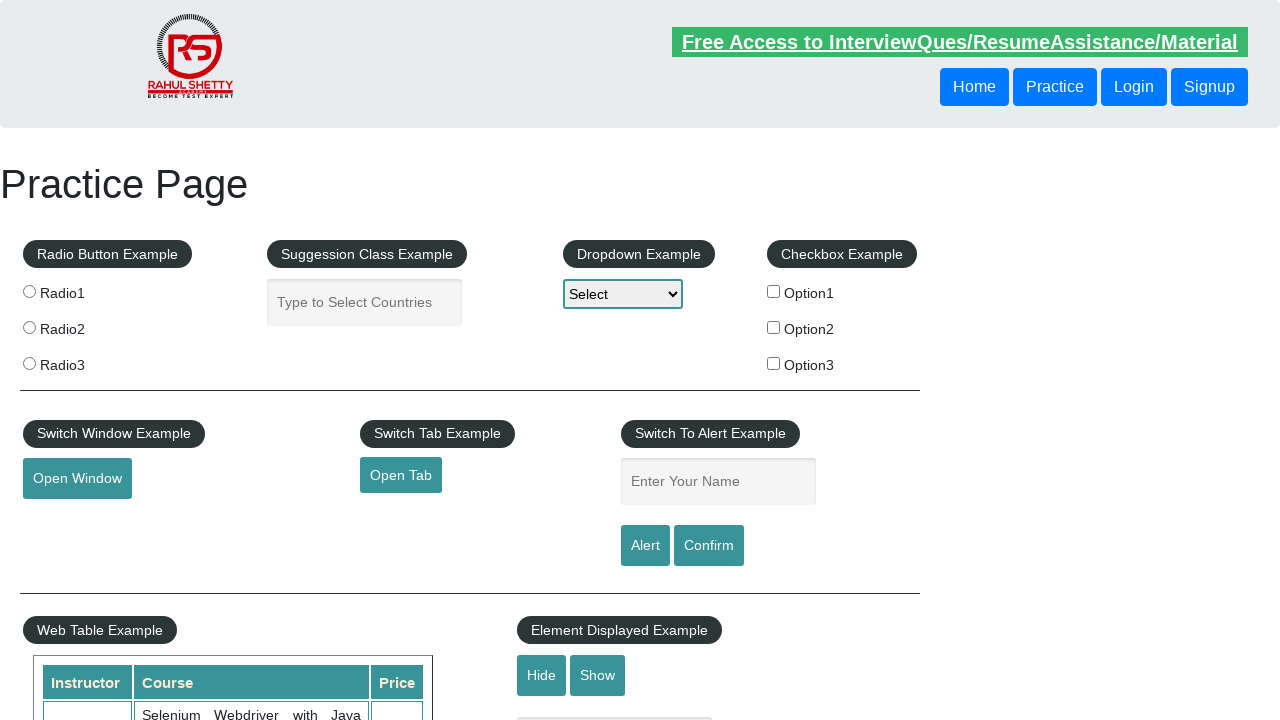

Retrieved text content from row 6: 'QA Expert Course :Software Testing + Bugzilla + SQL + Agile'
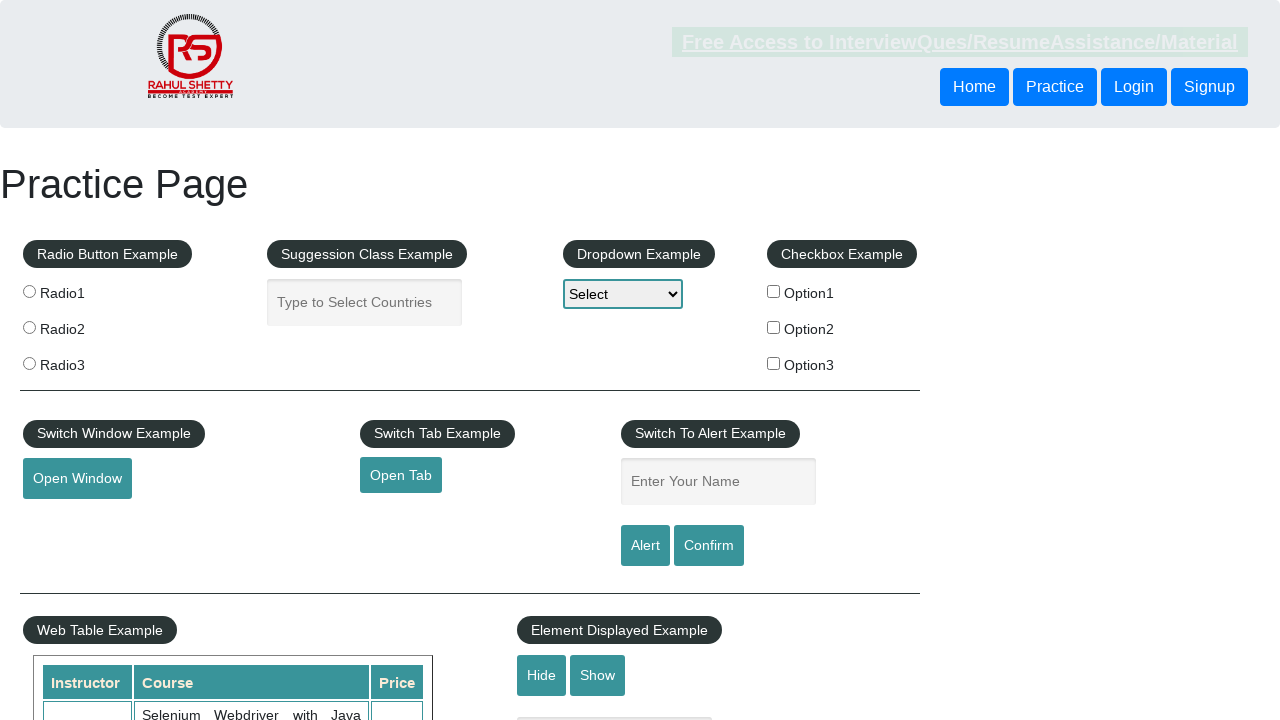

Retrieved text content from row 7: 'Master Selenium Automation in simple Python Language'
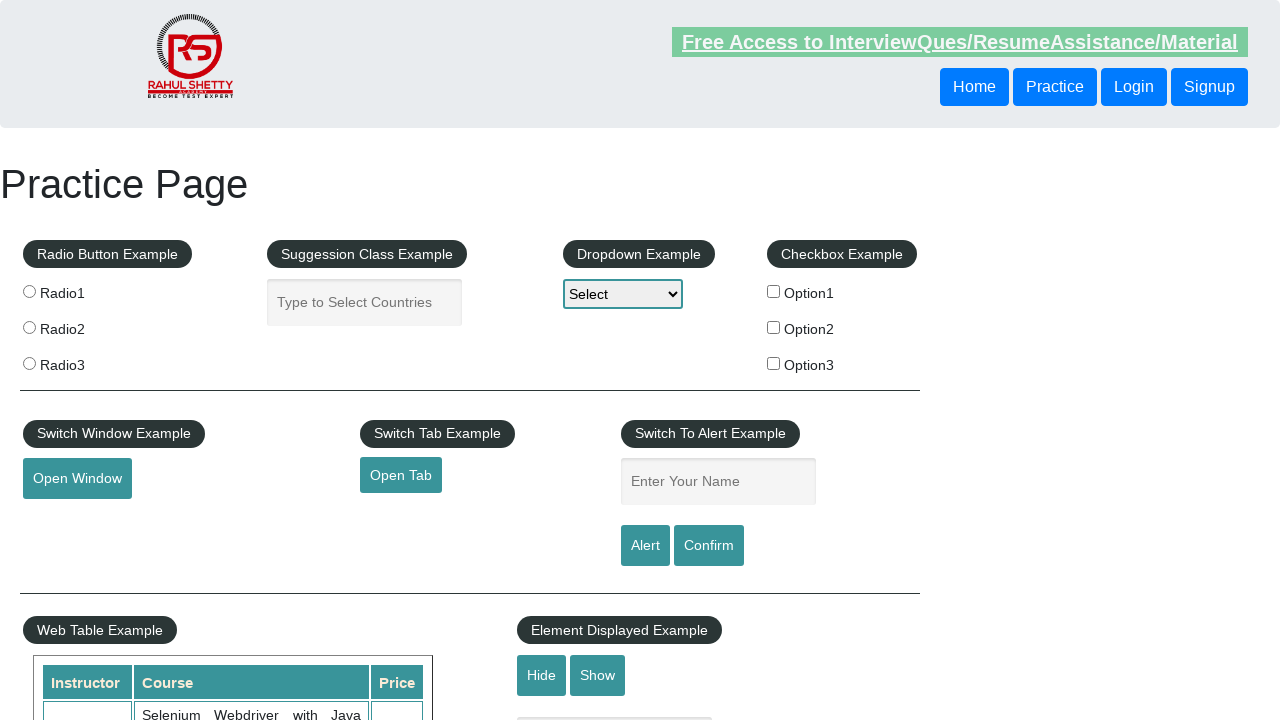

Found Python course at row 7, retrieved price: 25
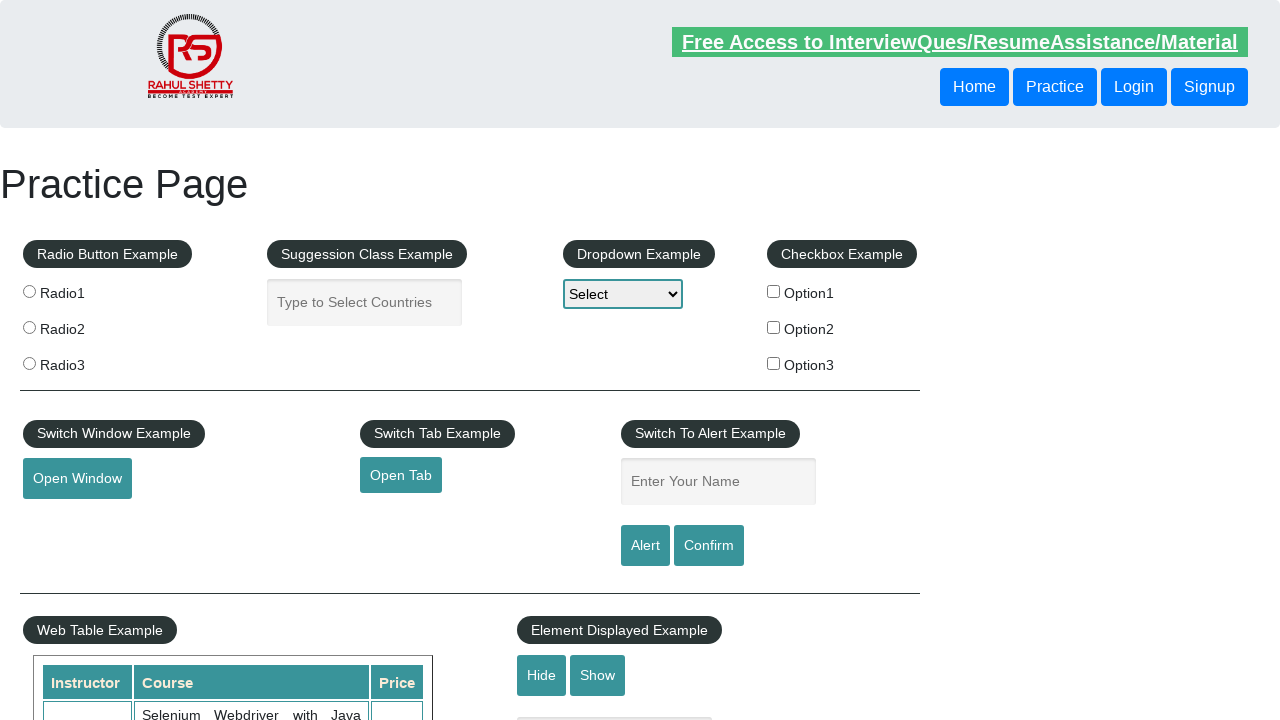

Verified Python course price is 25 - assertion passed
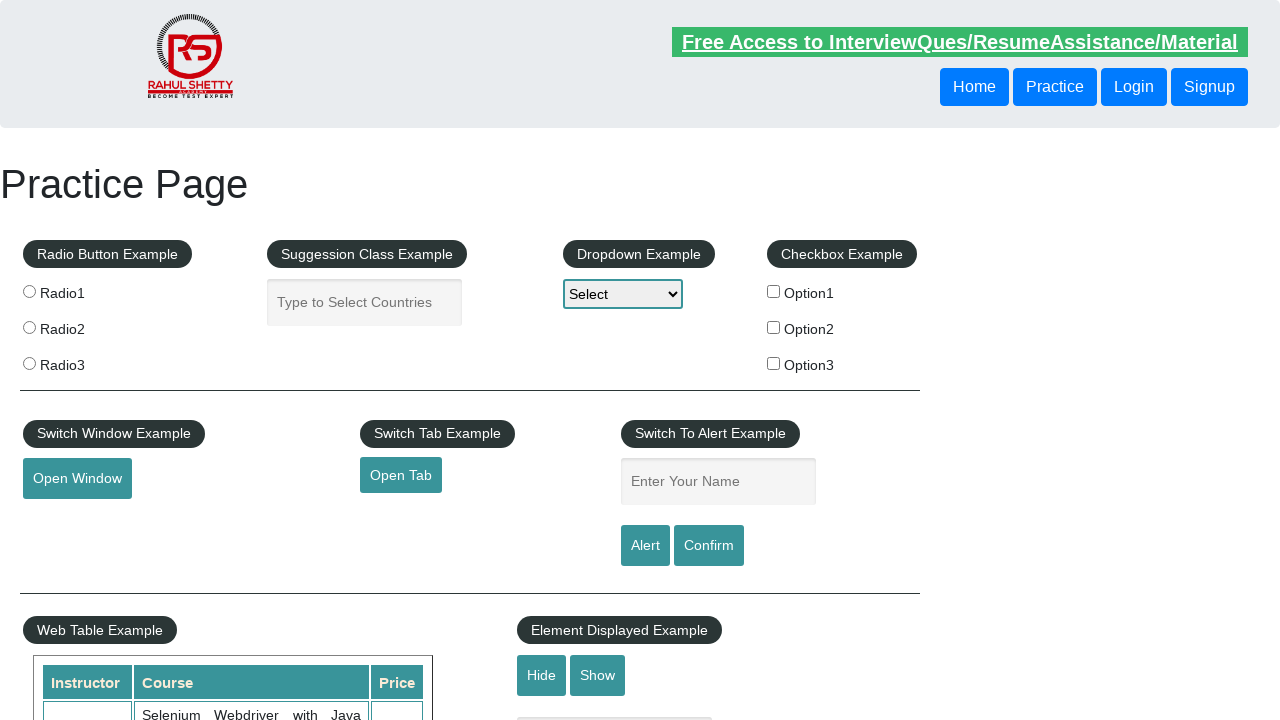

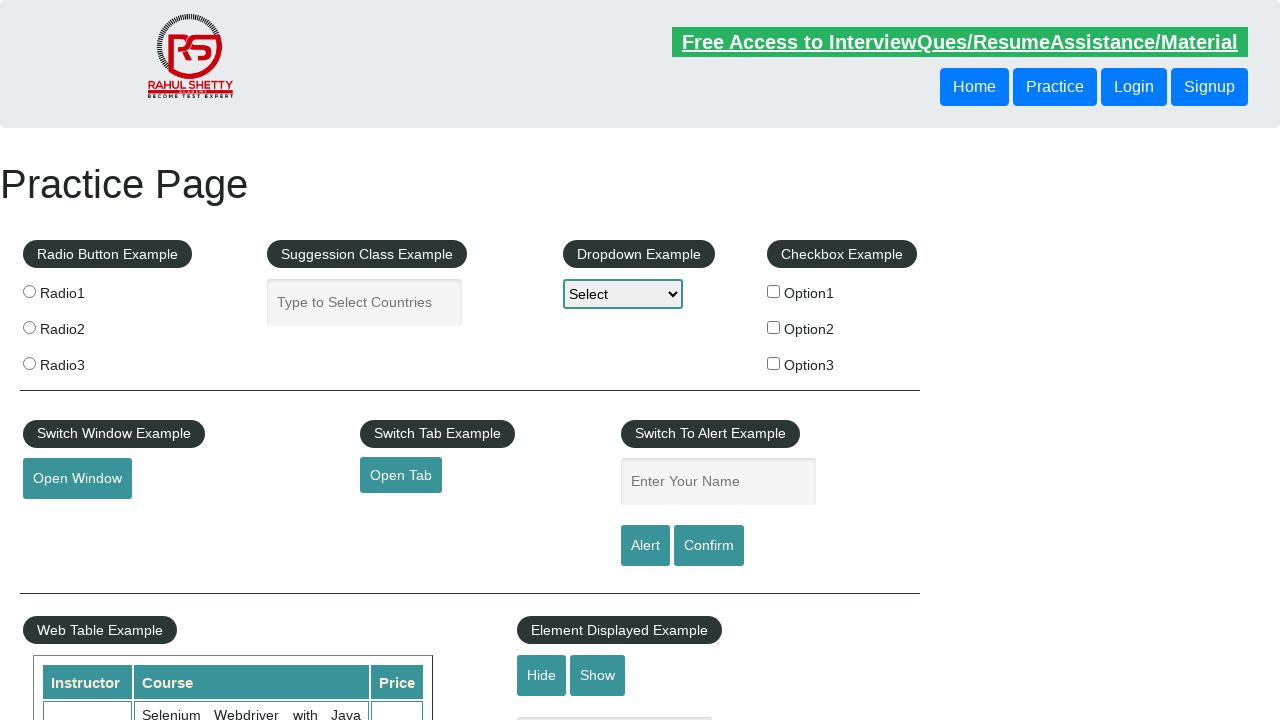